Tests that clicking the login button with empty inputs displays an error message about username being required

Starting URL: https://www.saucedemo.com/

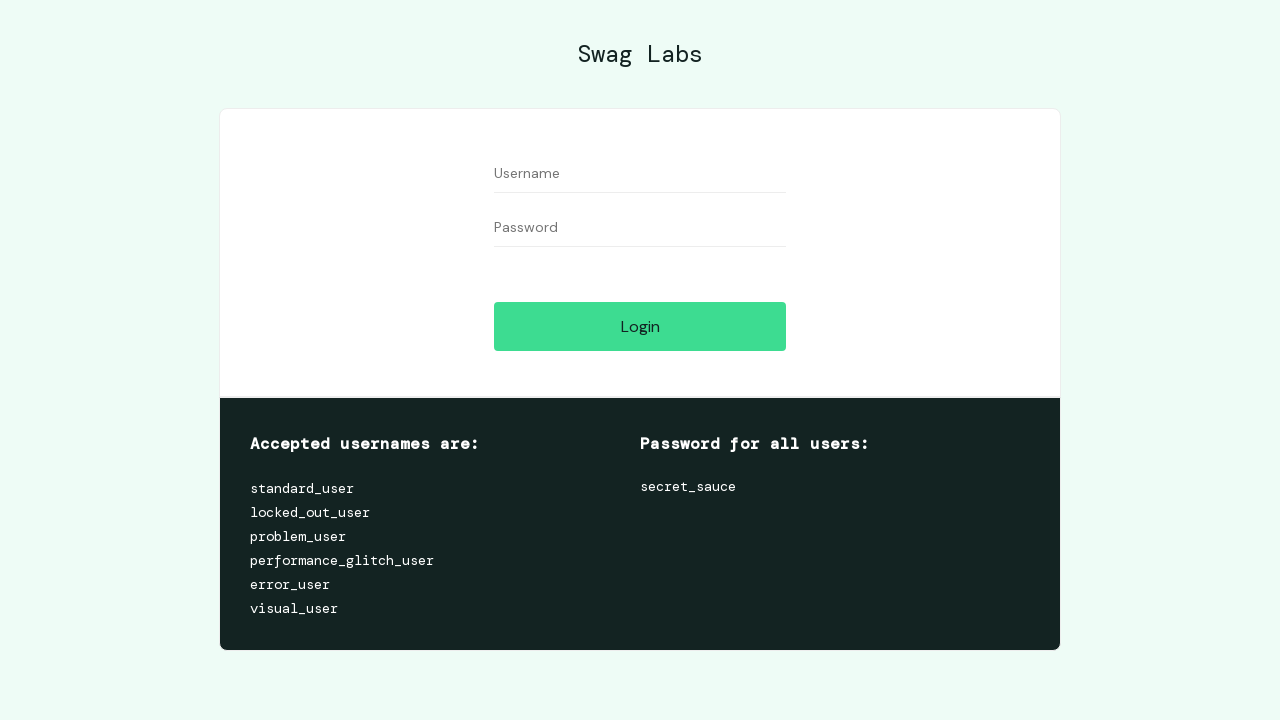

Clicked login button without entering credentials at (640, 326) on input#login-button
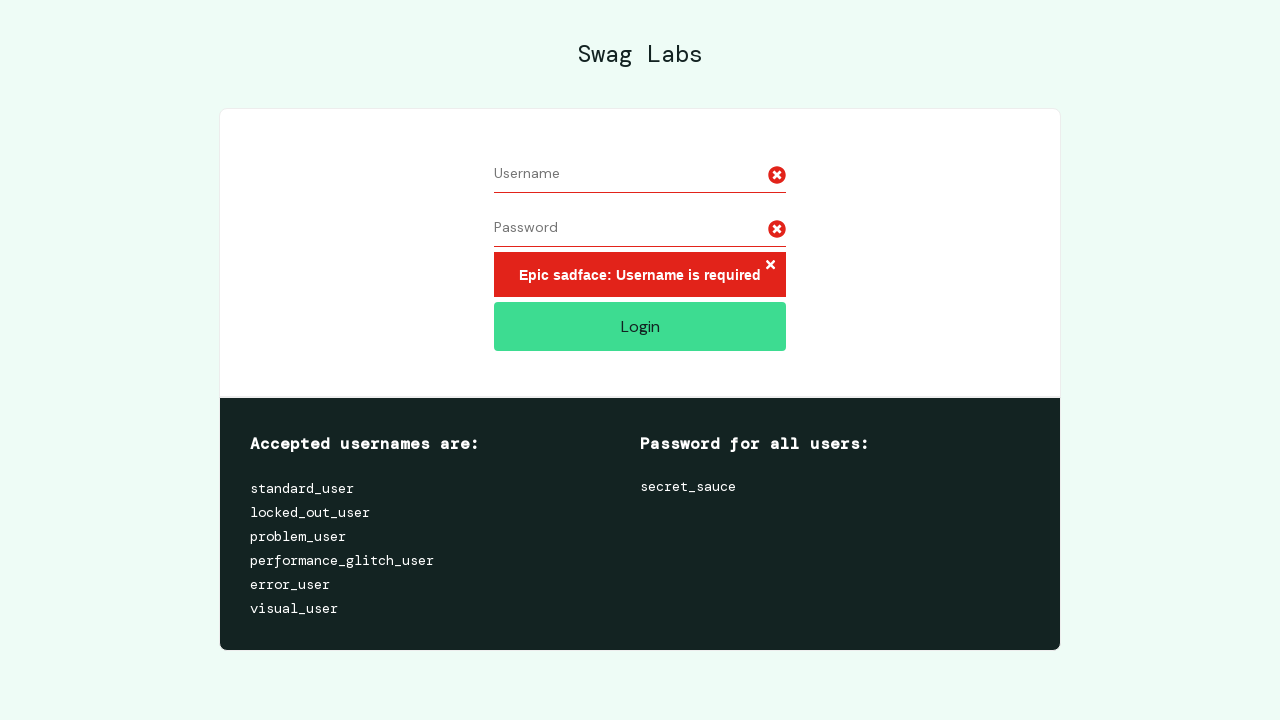

Error message appeared about username being required
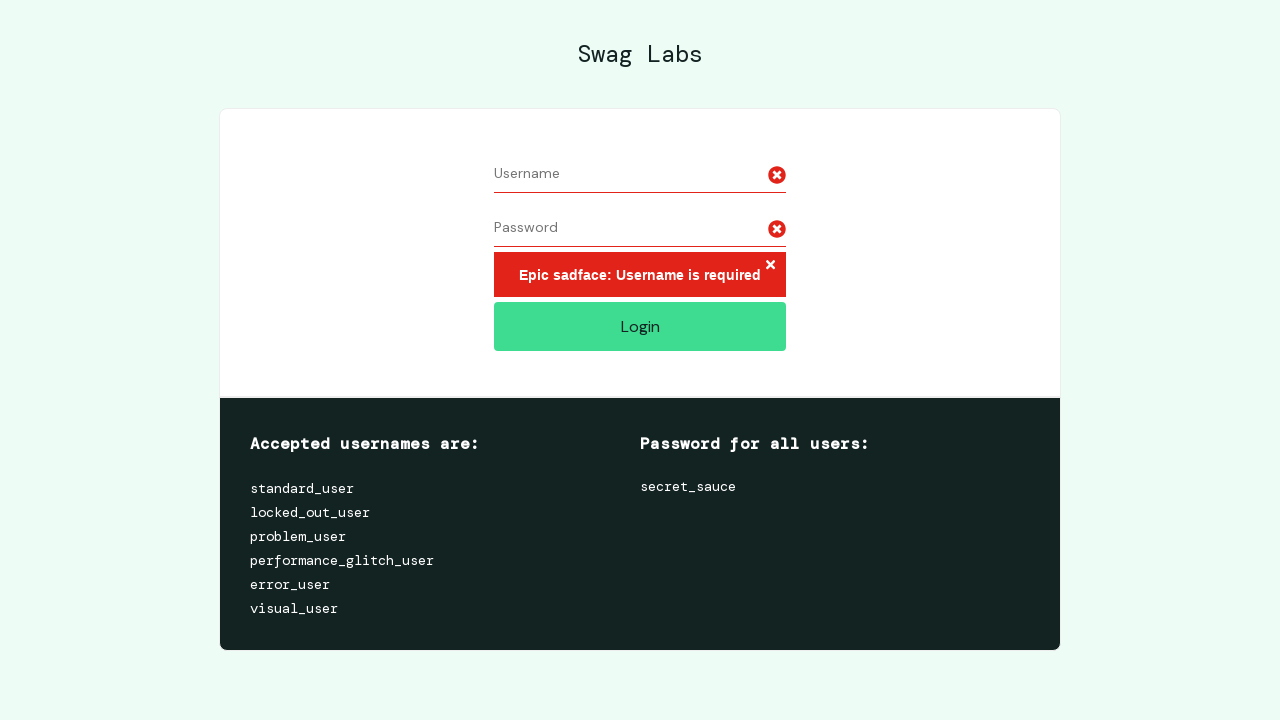

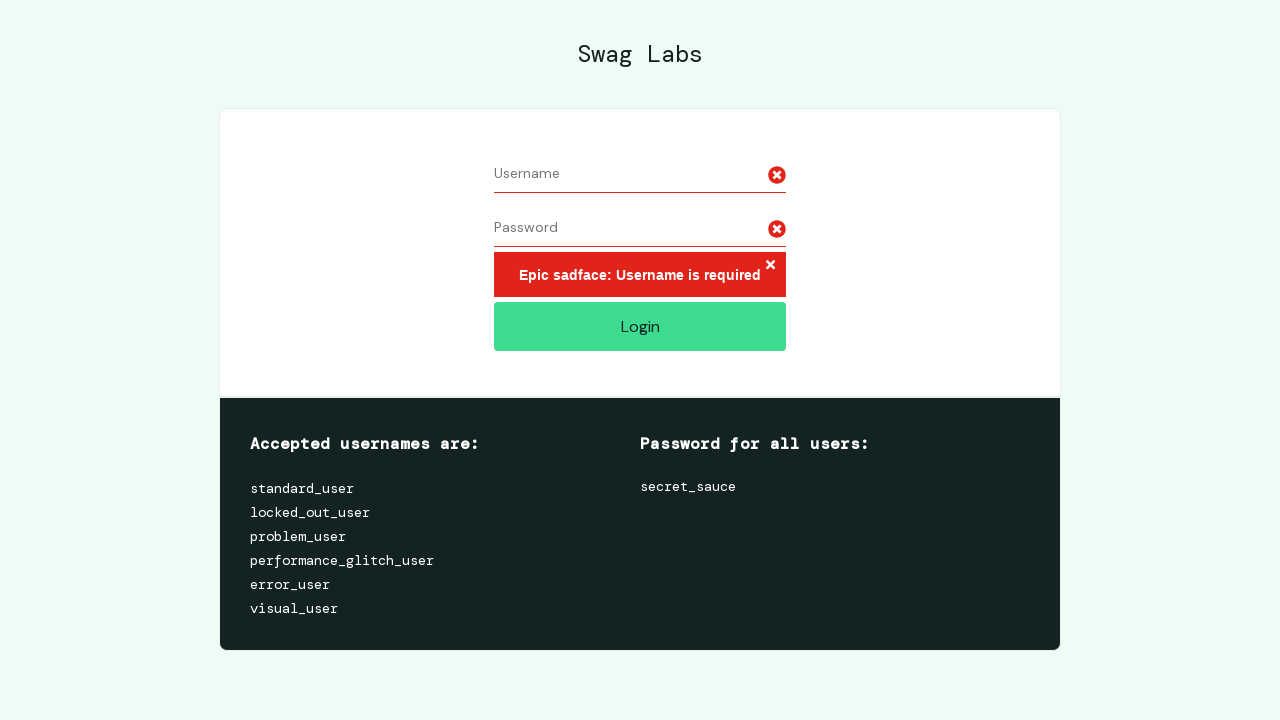